Switches to an iframe, verifies content inside it, then switches back to main content

Starting URL: https://demoqa.com/frames

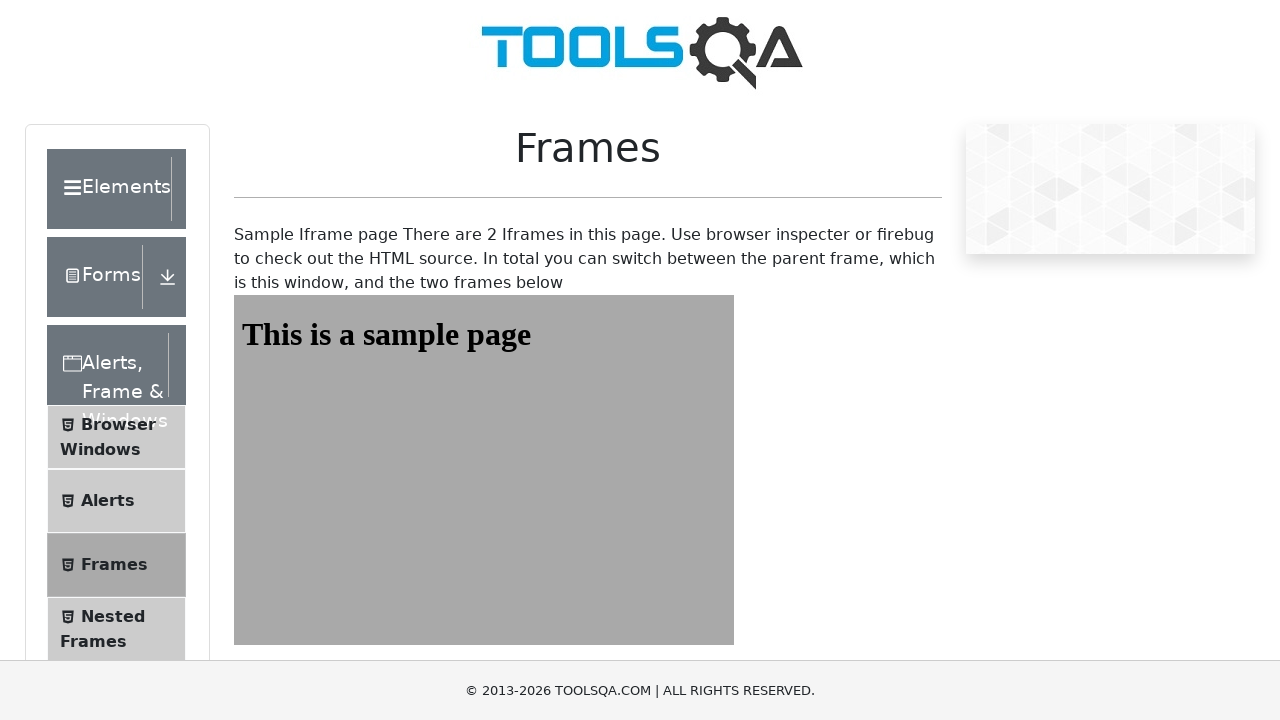

Navigated to https://demoqa.com/frames
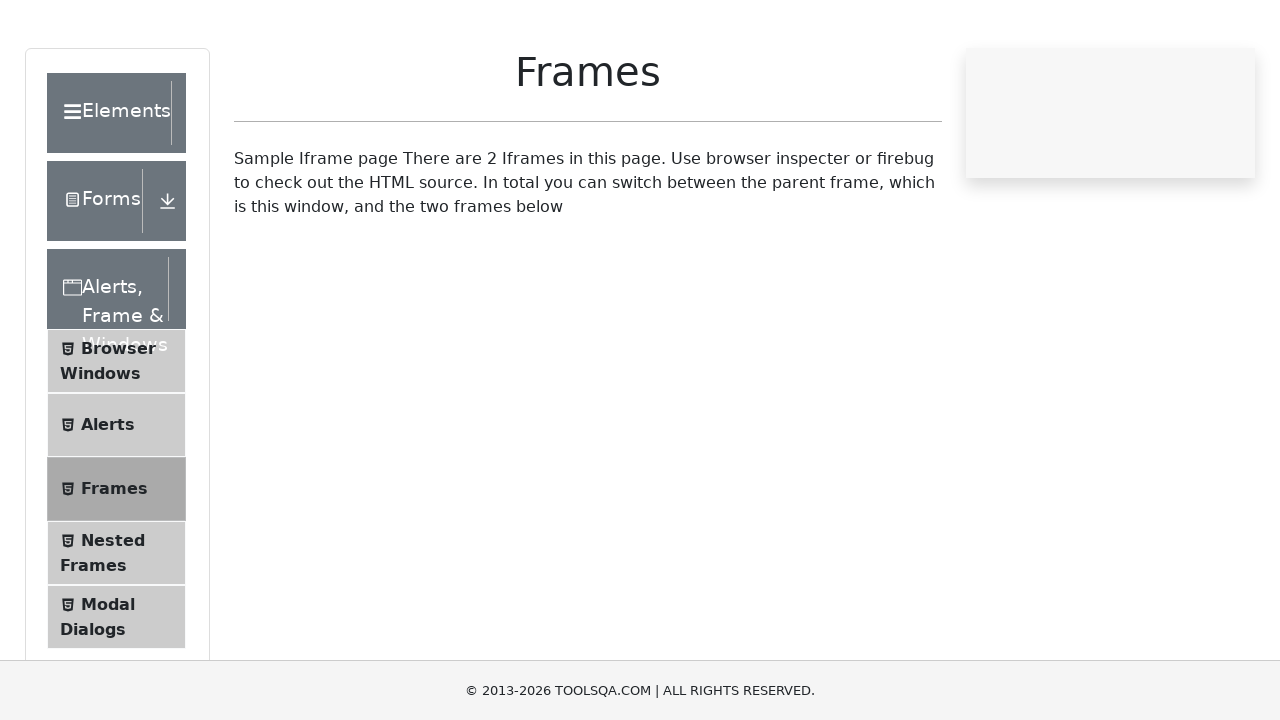

Switched to frame2 iframe
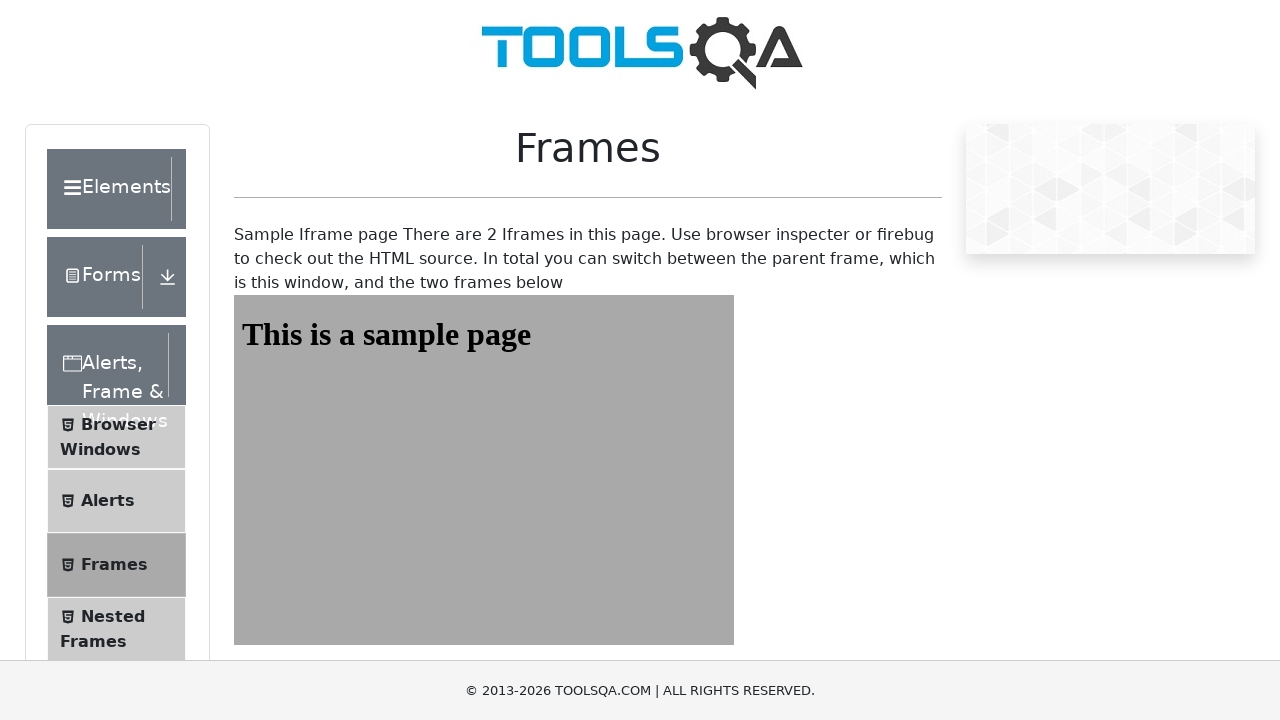

Retrieved text content from heading in iframe
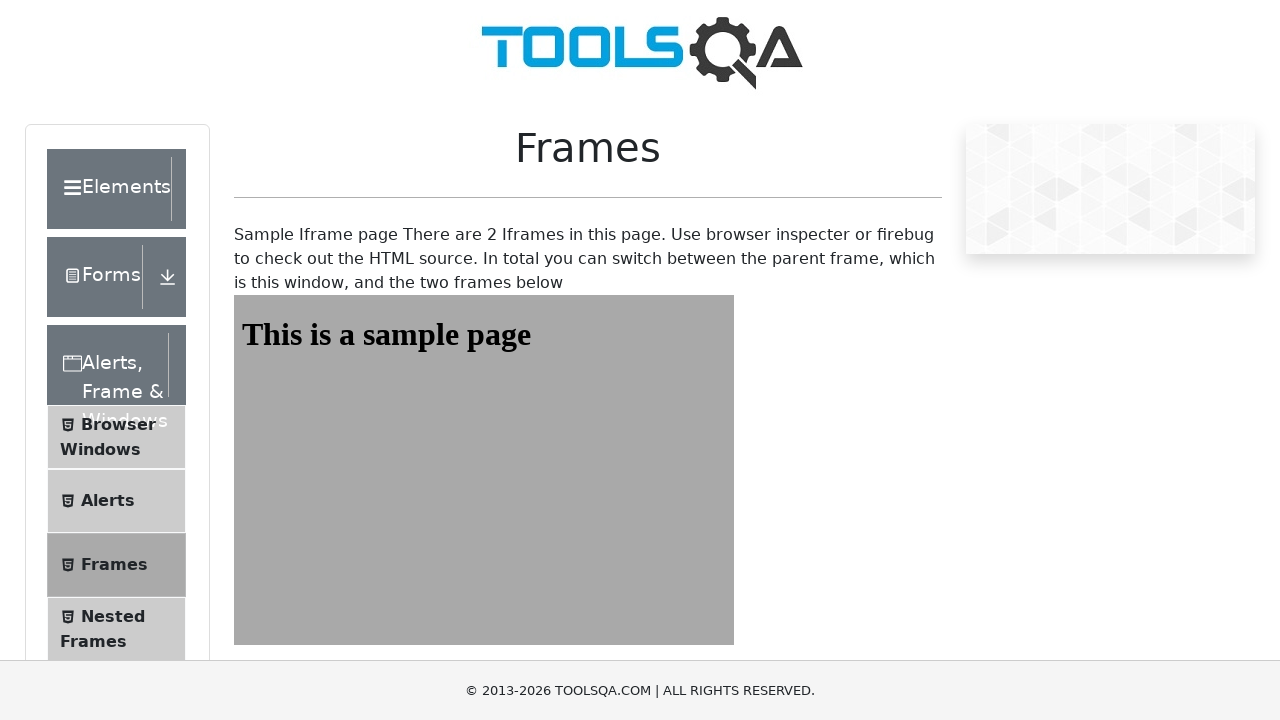

Verified heading contains 'This is a sample page'
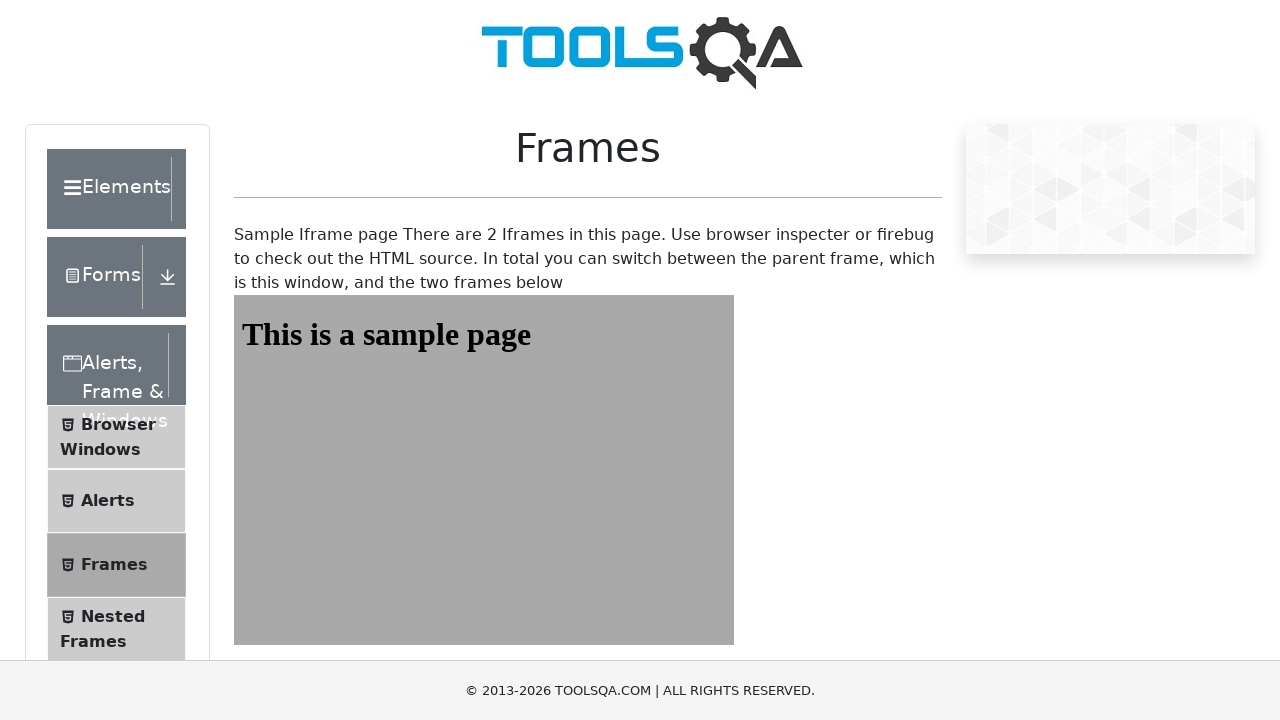

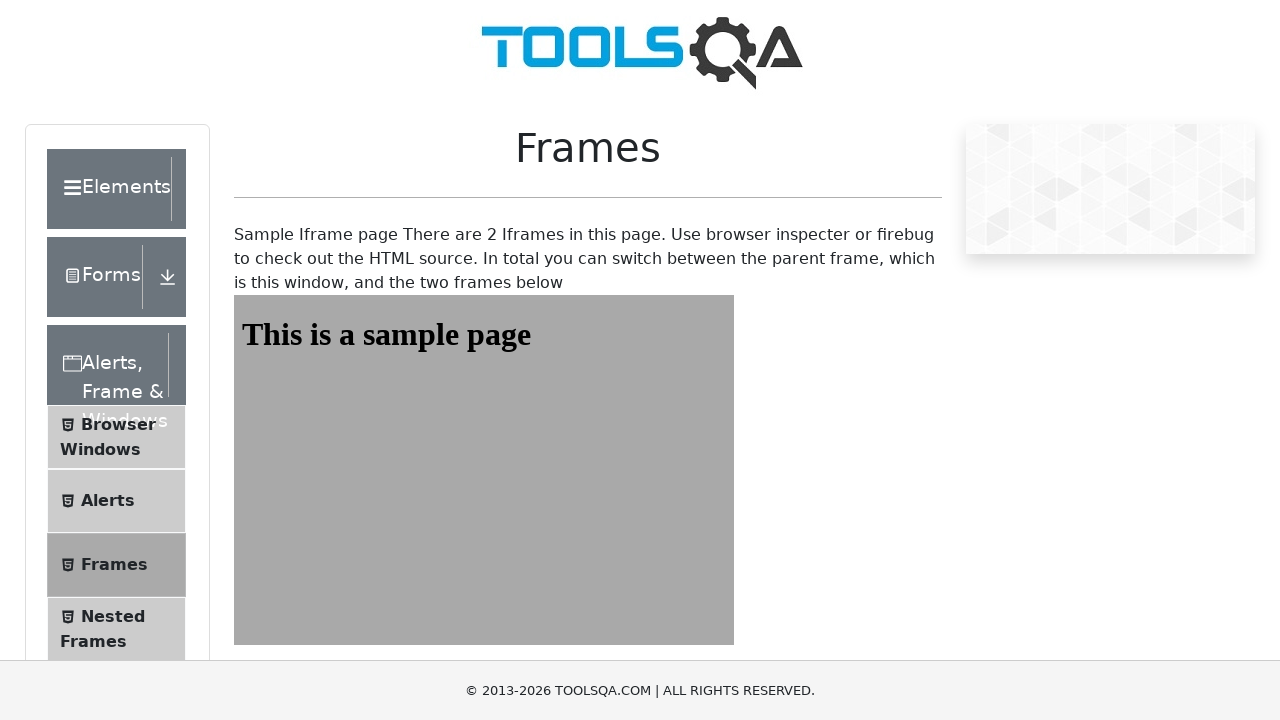